Tests XPath traversal by clicking on the Practice button and accessing the Login button text using parent-child-sibling relationships

Starting URL: https://rahulshettyacademy.com/AutomationPractice/

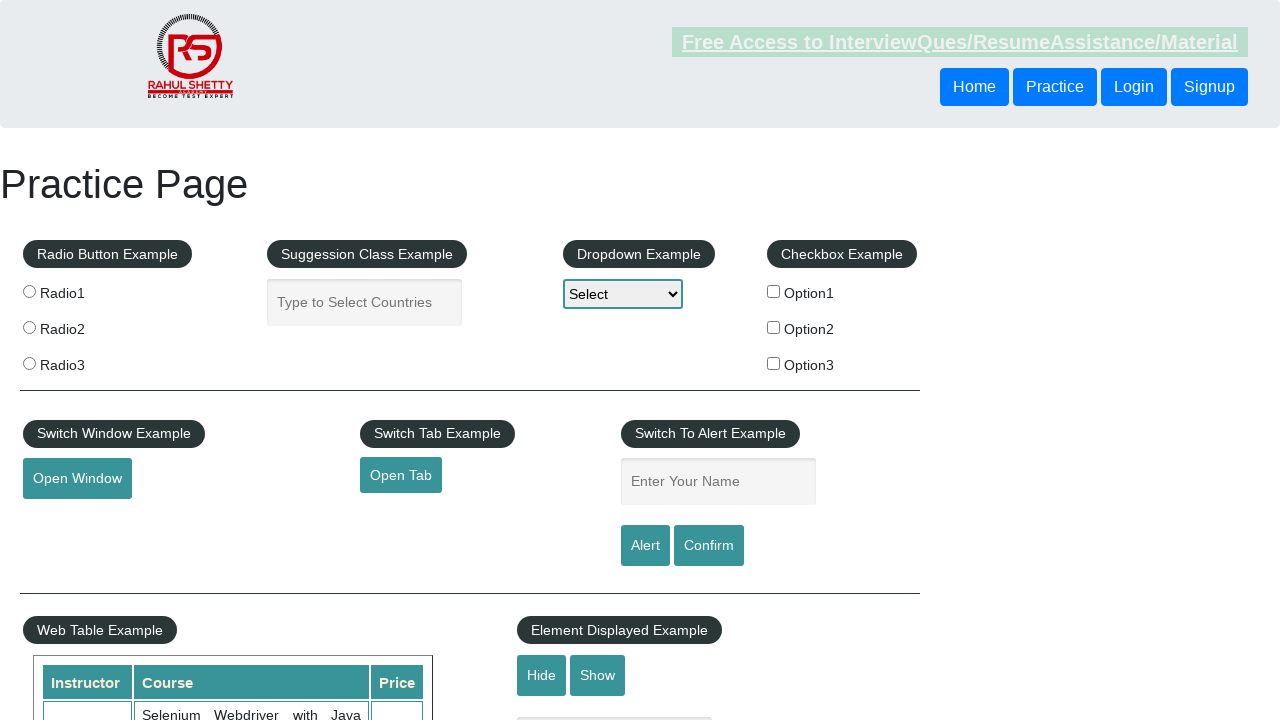

Clicked Practice button using XPath at (1055, 87) on xpath=//header/div/button[1]
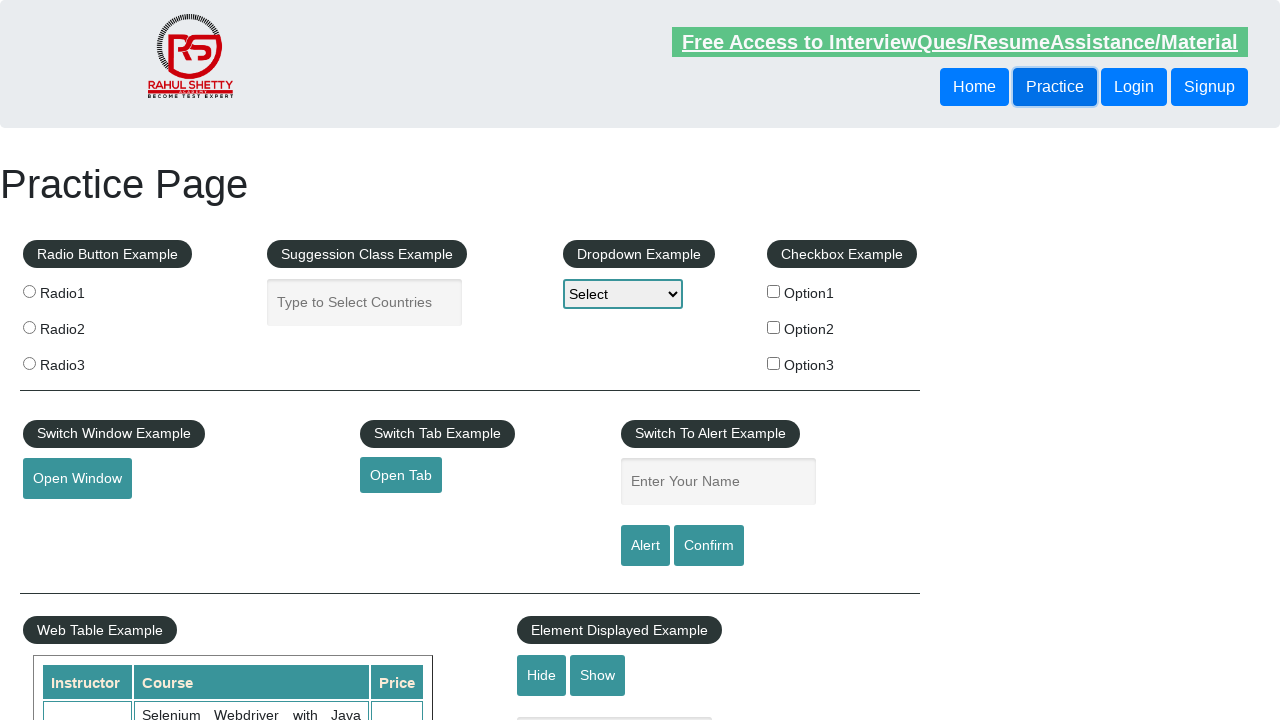

Retrieved Login button text using parent-child XPath traversal
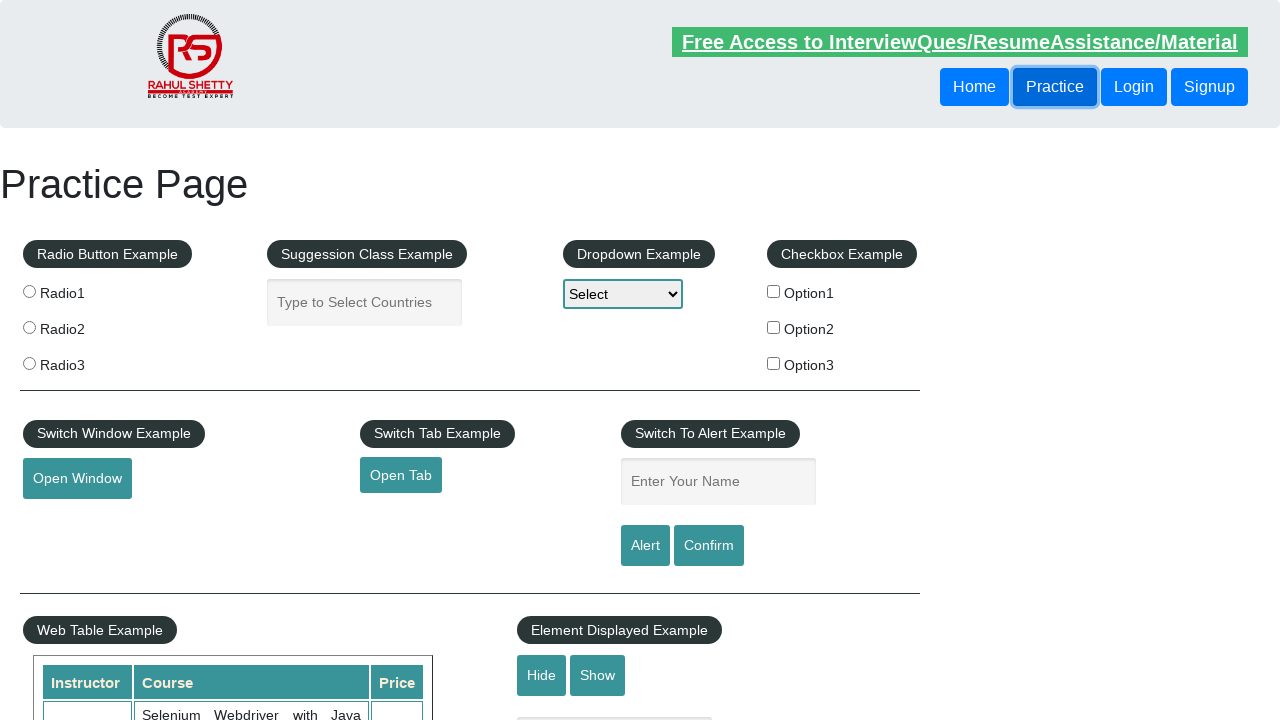

Printed Login button text: Login
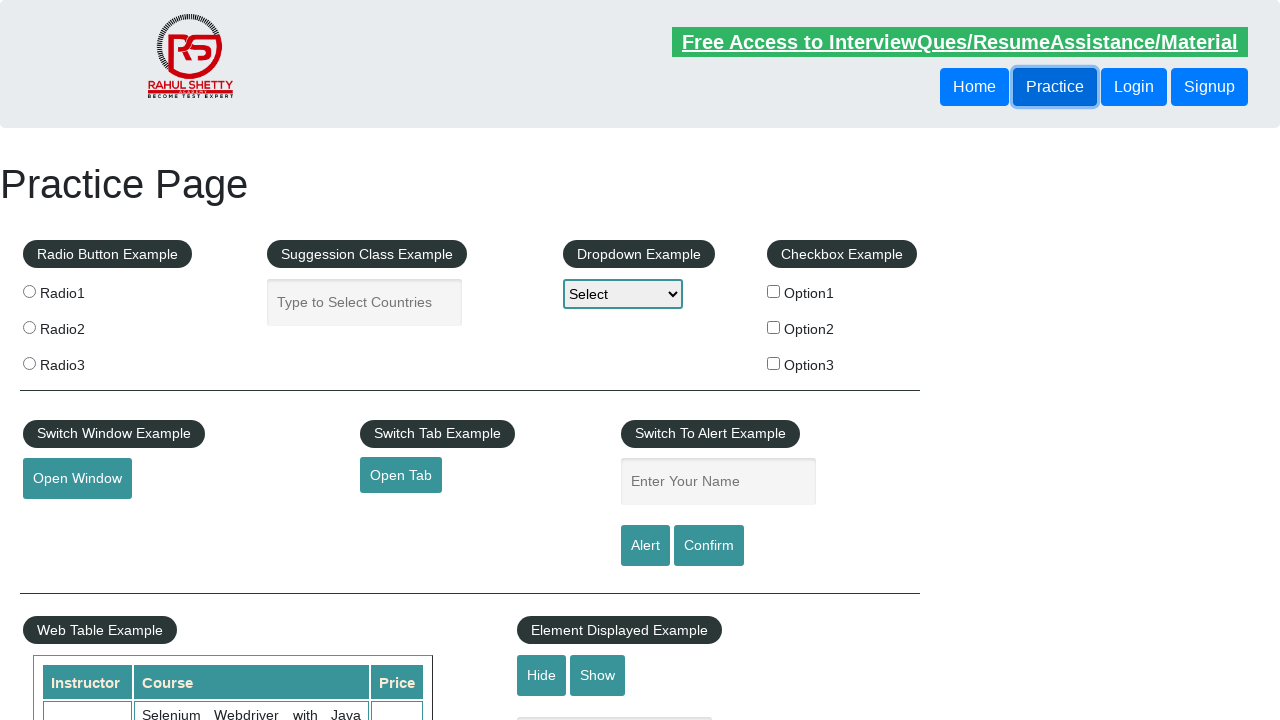

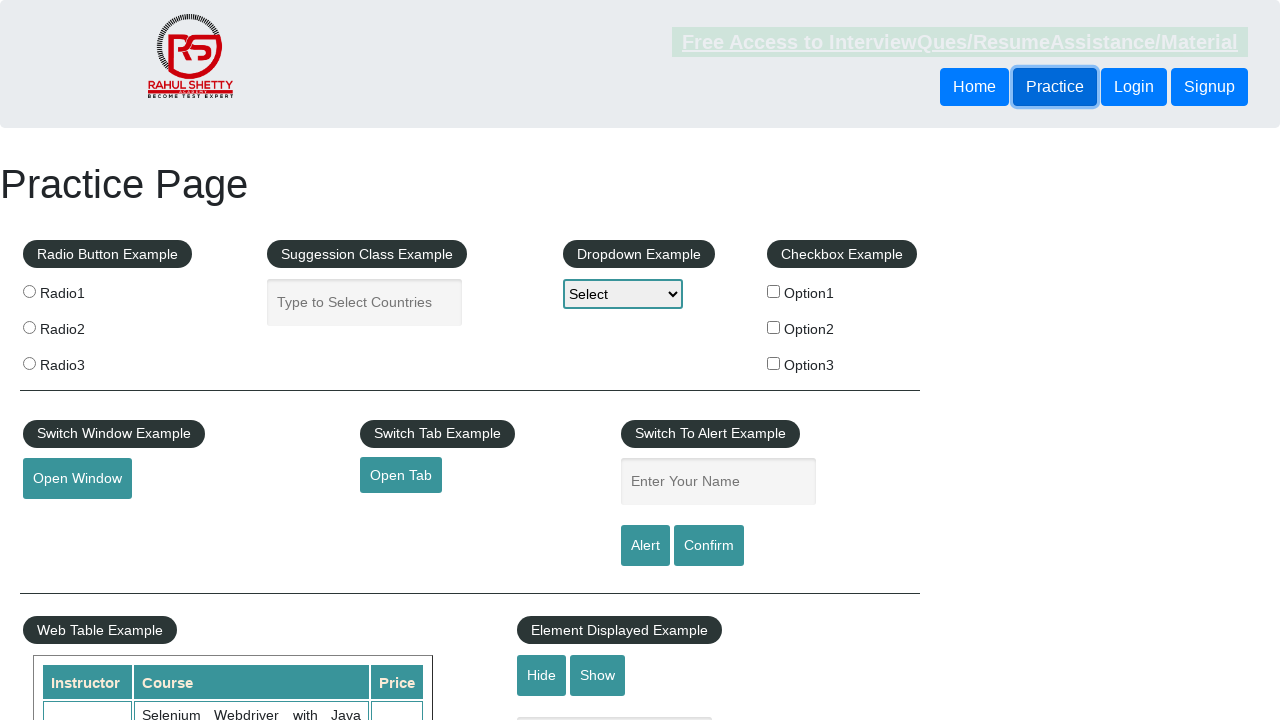